Tests that new todo items are appended to the bottom of the list and the counter shows the correct count

Starting URL: https://demo.playwright.dev/todomvc

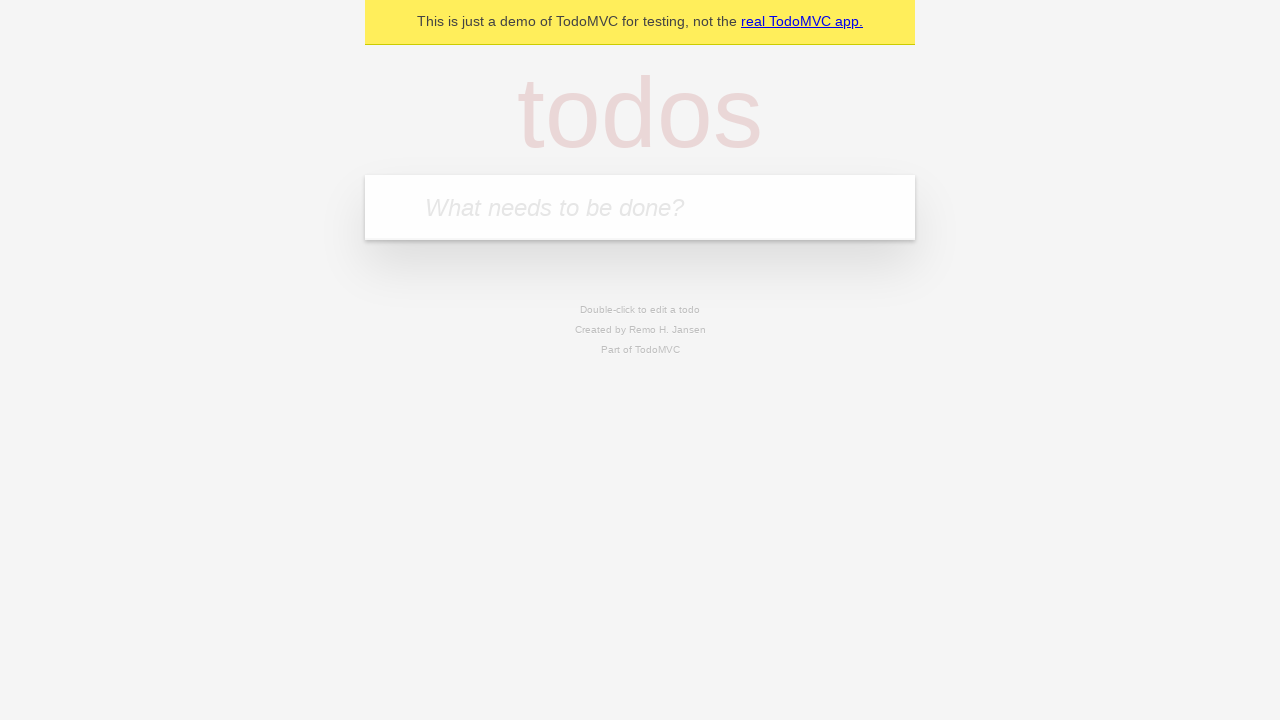

Filled todo input with 'buy some cheese' on internal:attr=[placeholder="What needs to be done?"i]
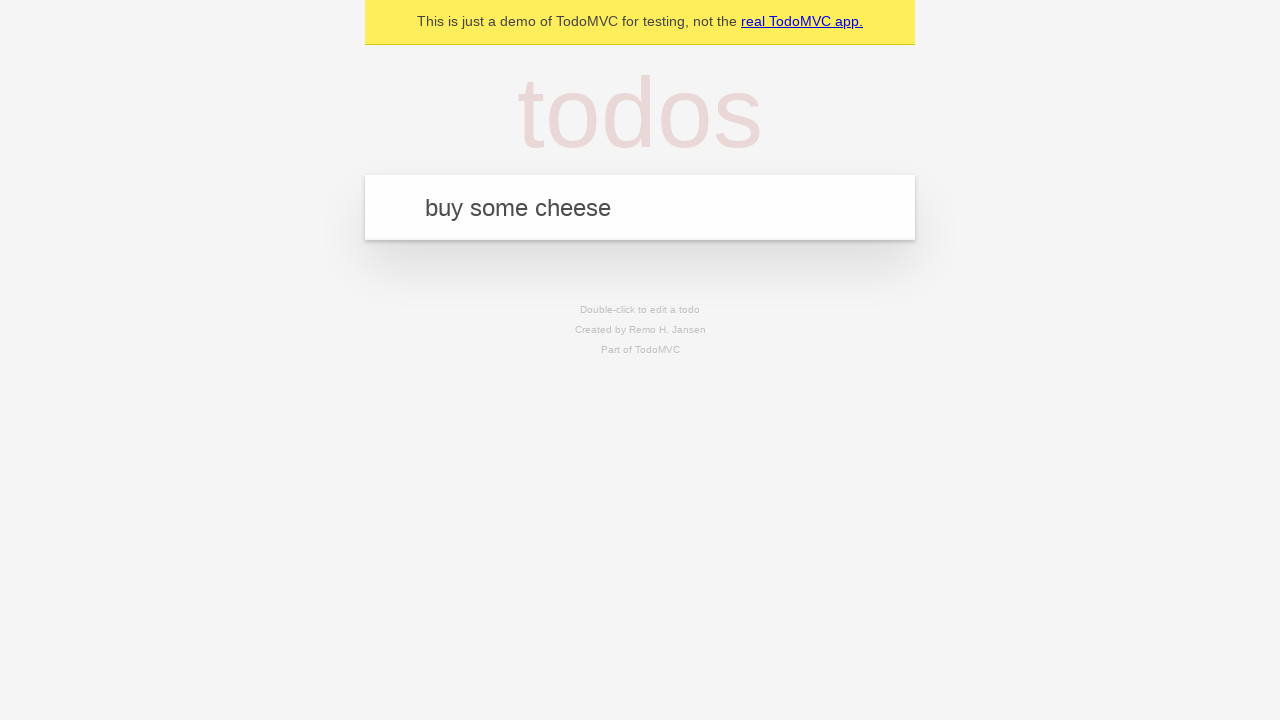

Pressed Enter to add first todo item on internal:attr=[placeholder="What needs to be done?"i]
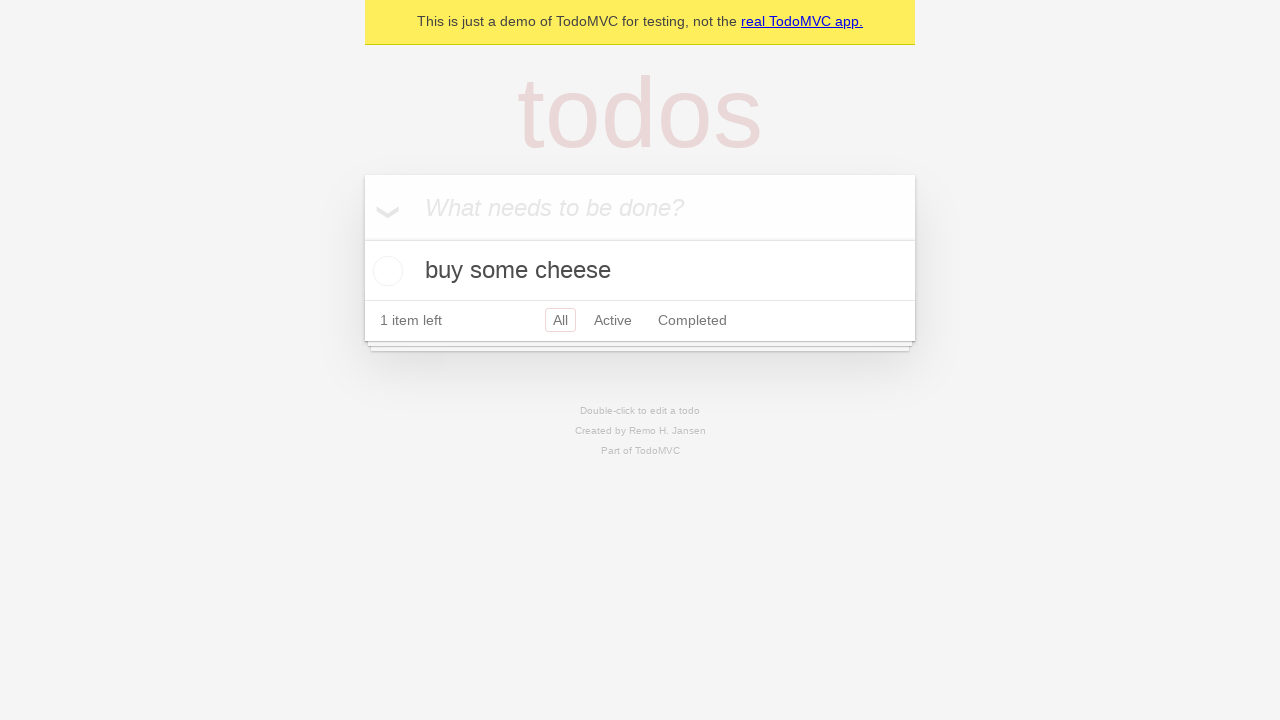

Filled todo input with 'feed the cat' on internal:attr=[placeholder="What needs to be done?"i]
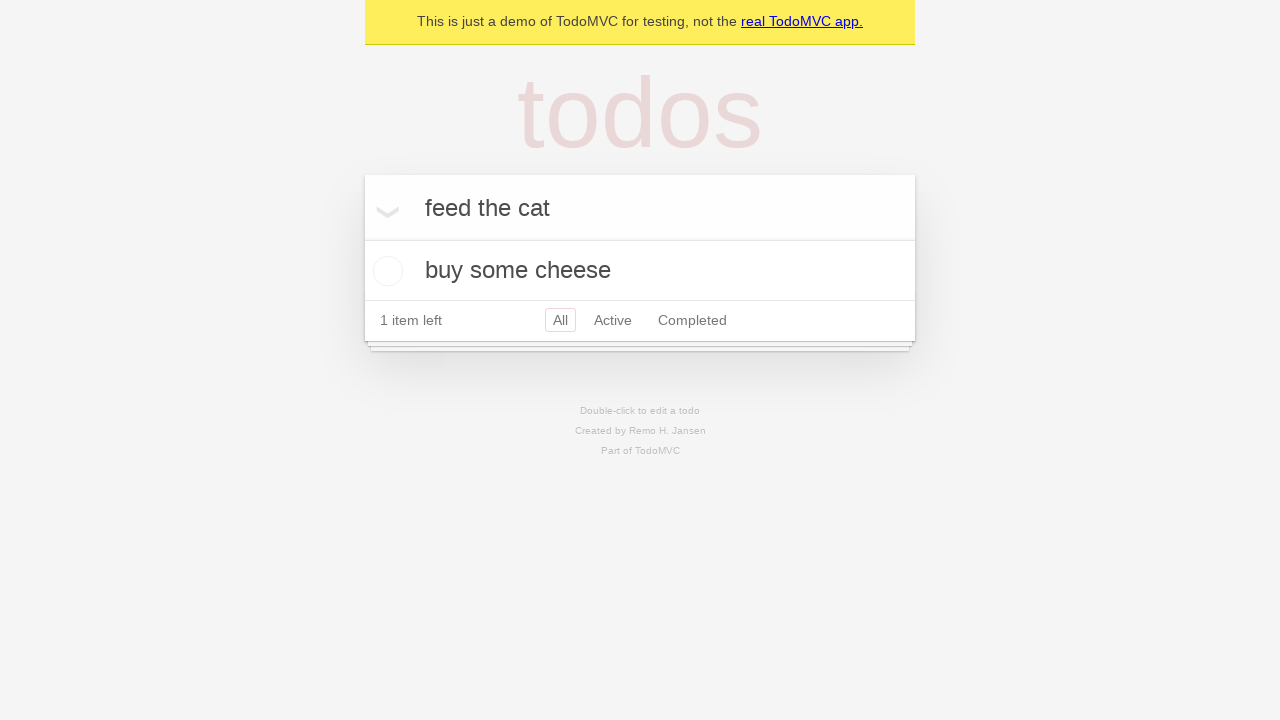

Pressed Enter to add second todo item on internal:attr=[placeholder="What needs to be done?"i]
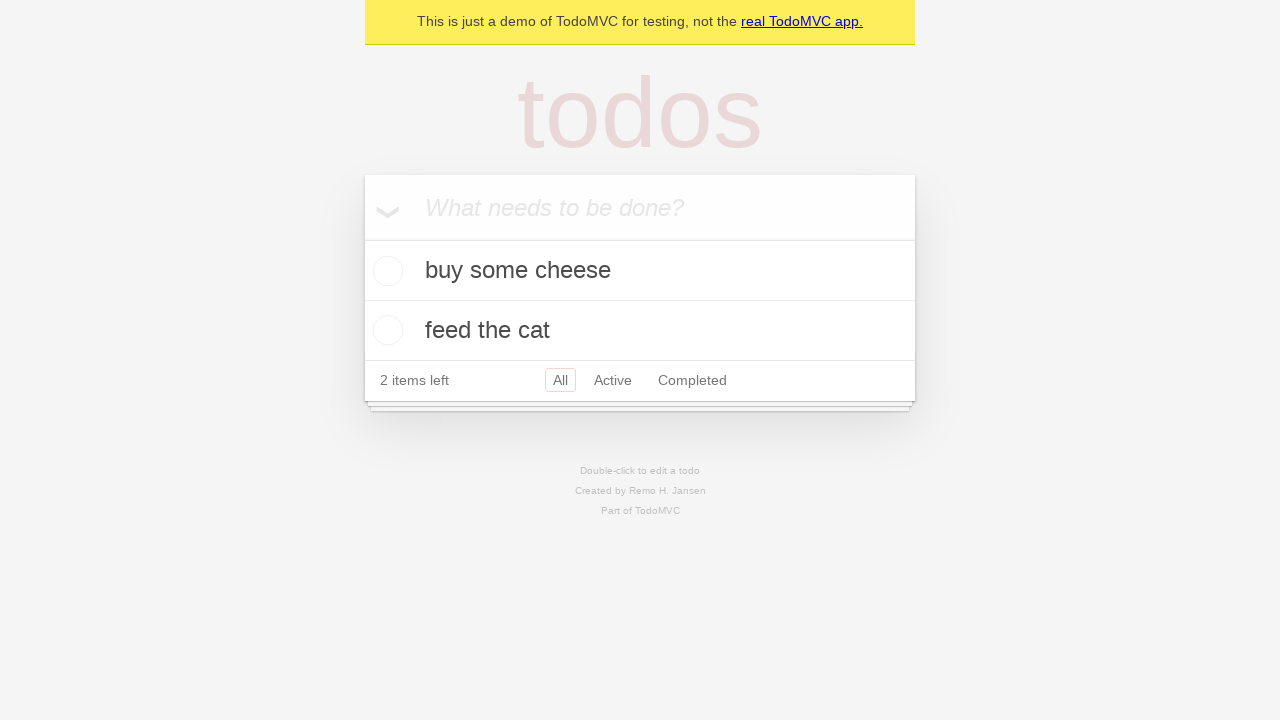

Filled todo input with 'book a doctors appointment' on internal:attr=[placeholder="What needs to be done?"i]
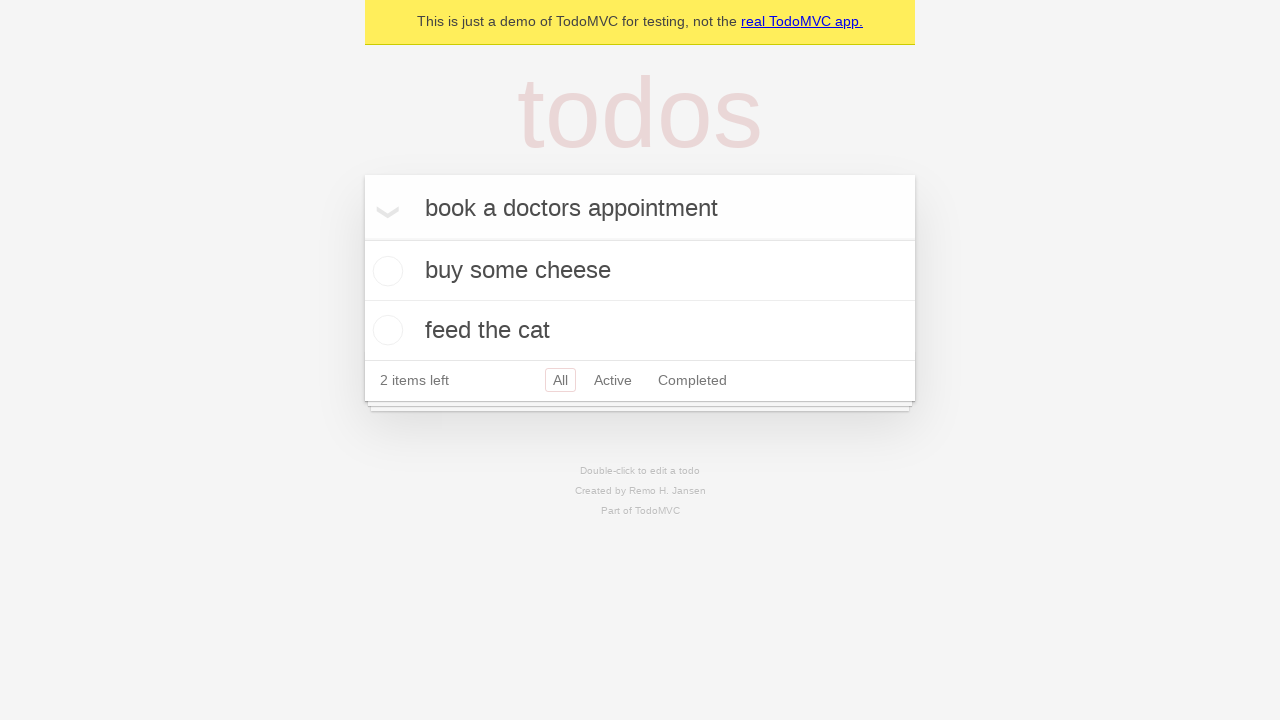

Pressed Enter to add third todo item on internal:attr=[placeholder="What needs to be done?"i]
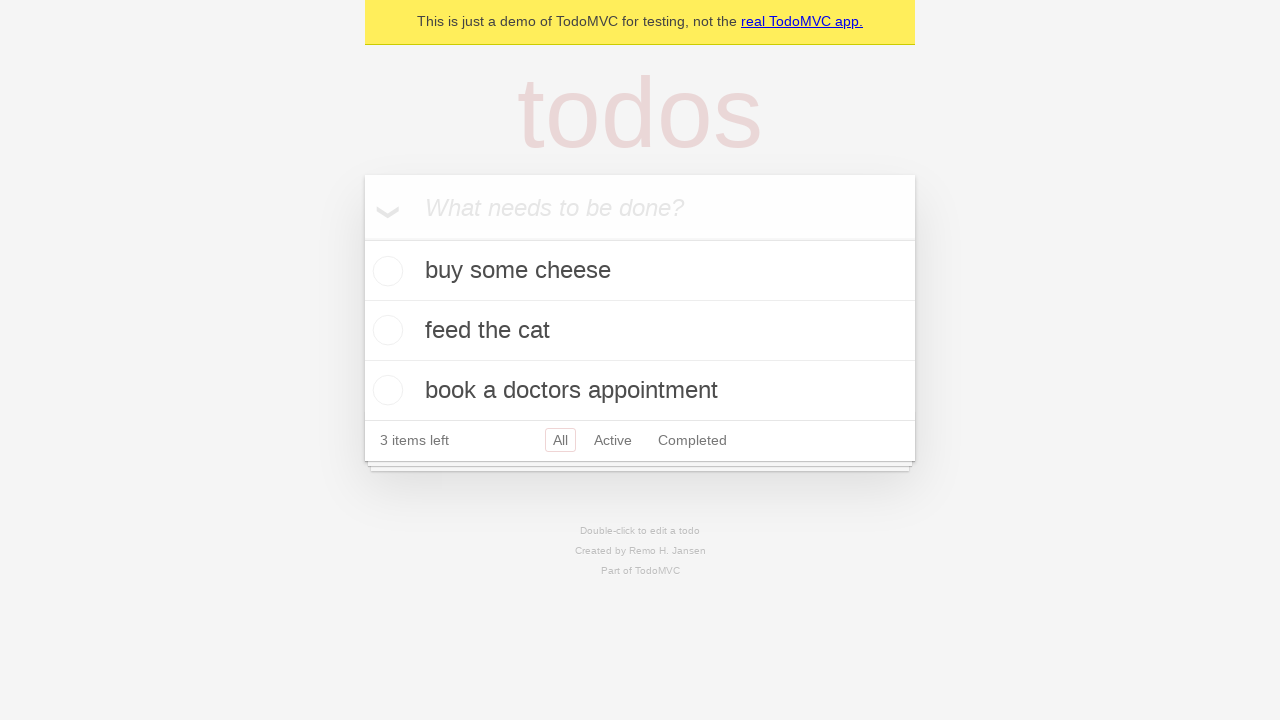

Waited for all three todo items to appear in the DOM
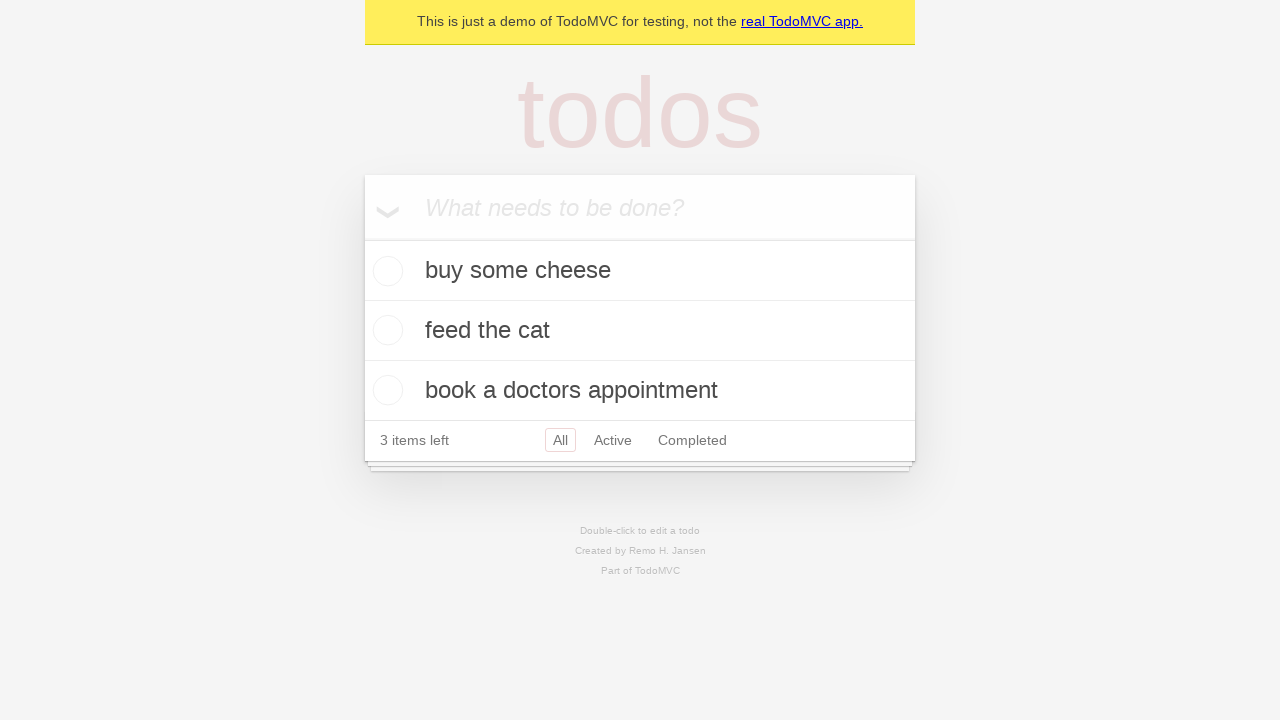

Verified counter displays '3 items left'
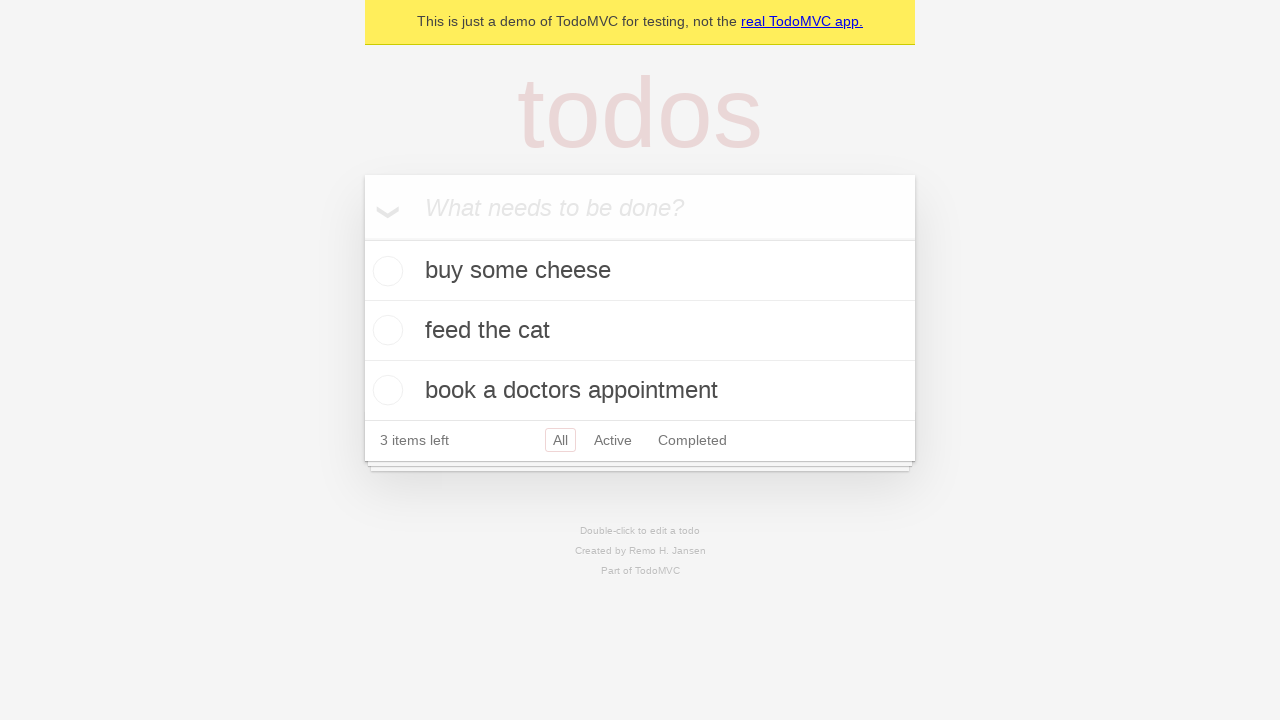

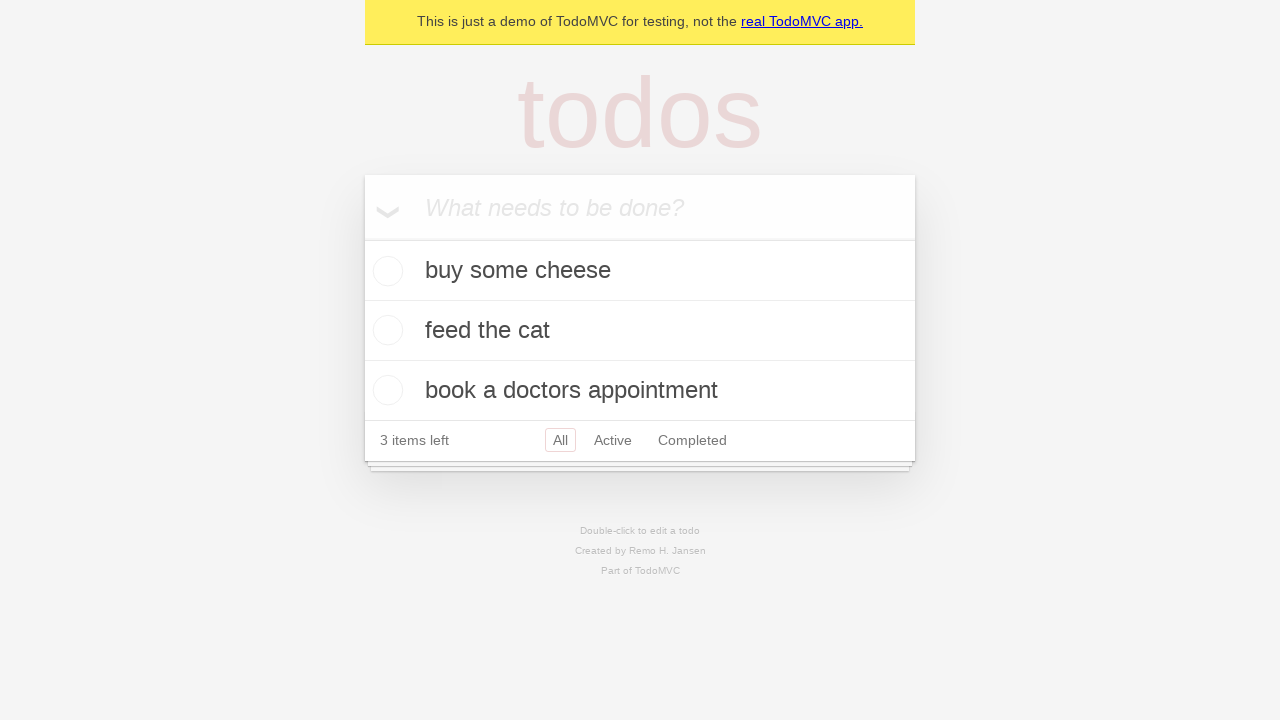